Tests navigation functionality by loading the homepage, verifying the page title is "Conduit", clicking the Sign in link, and verifying navigation to the login page URL.

Starting URL: https://demo.learnwebdriverio.com

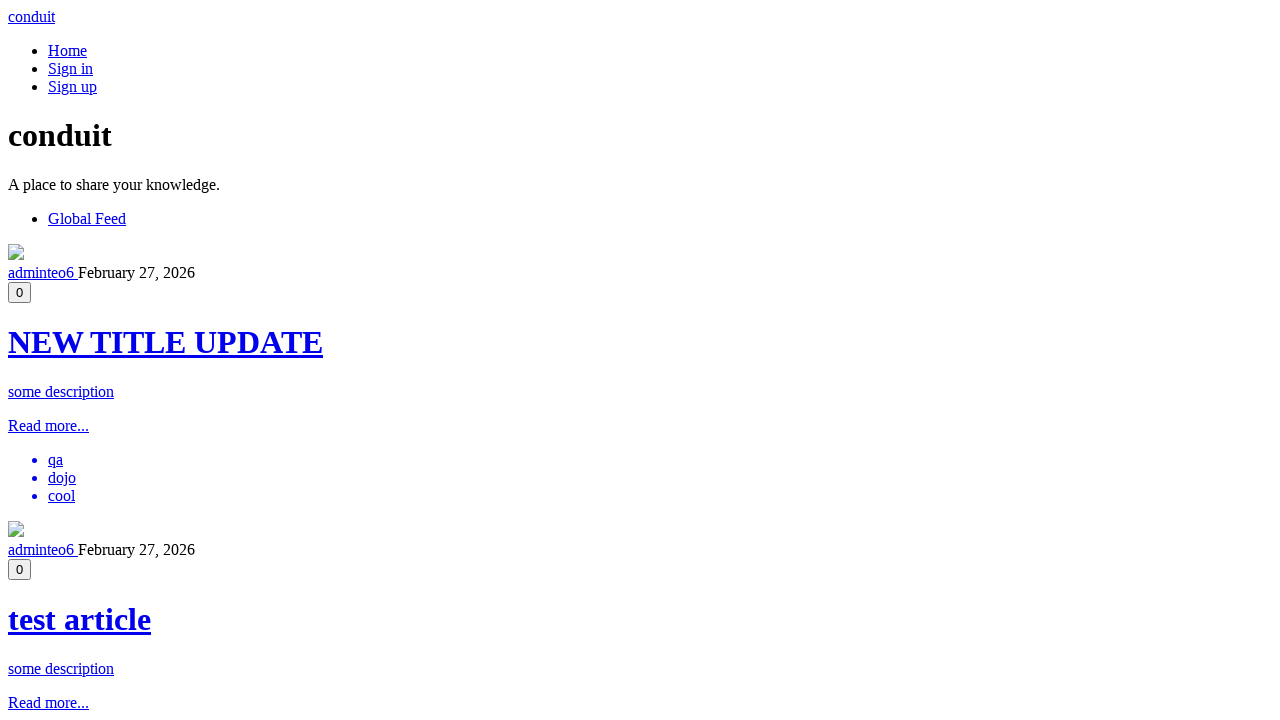

Navigated to homepage at https://demo.learnwebdriverio.com
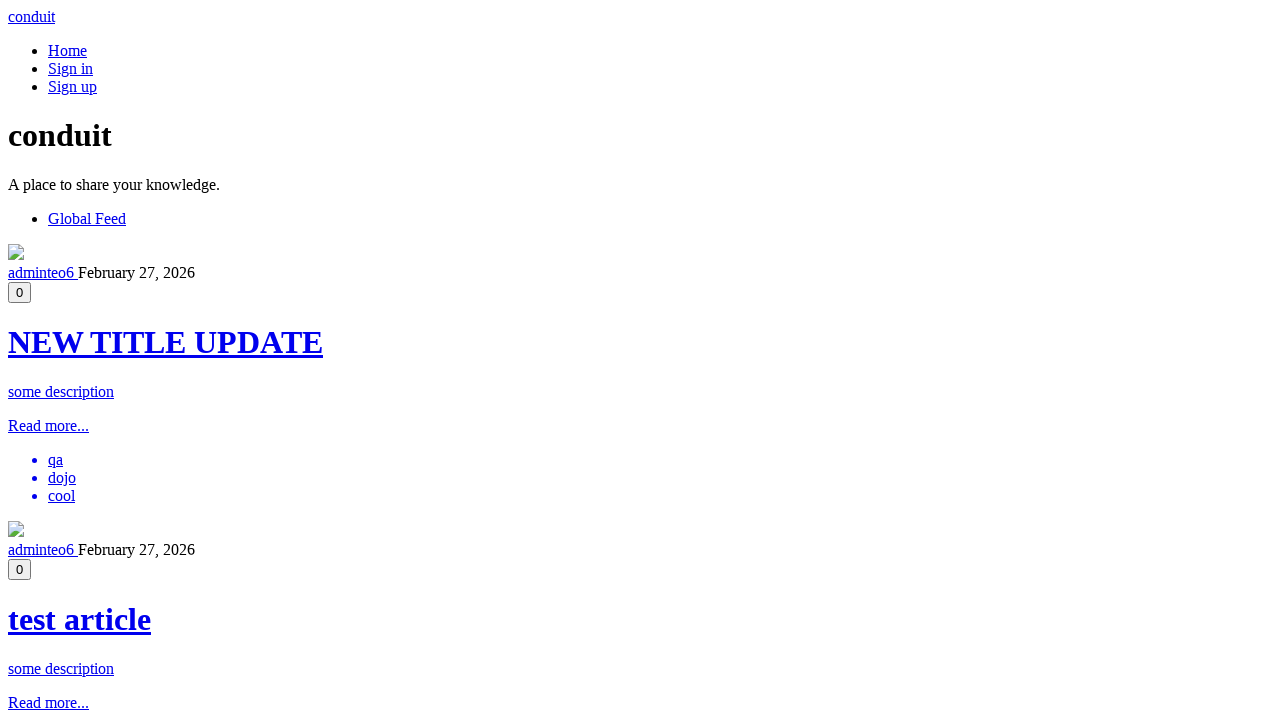

Verified homepage title is 'Conduit'
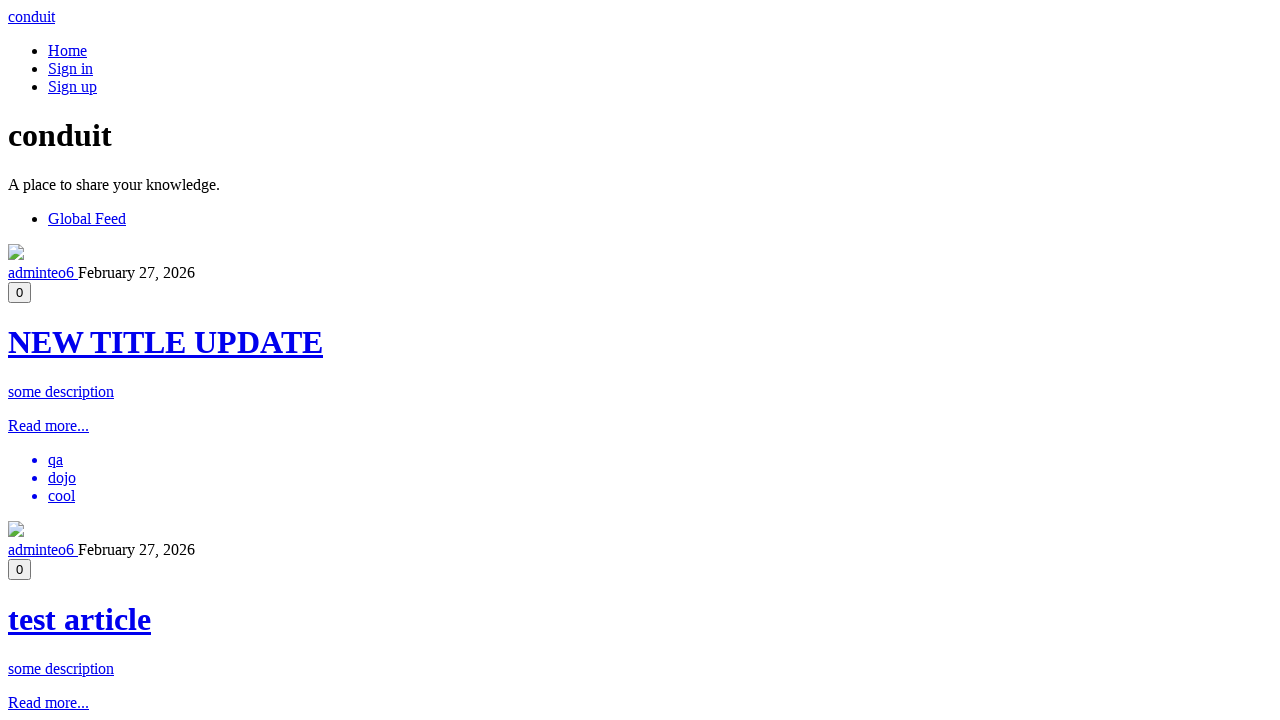

Clicked the 'Sign in' link at (70, 68) on a:has-text('Sign in')
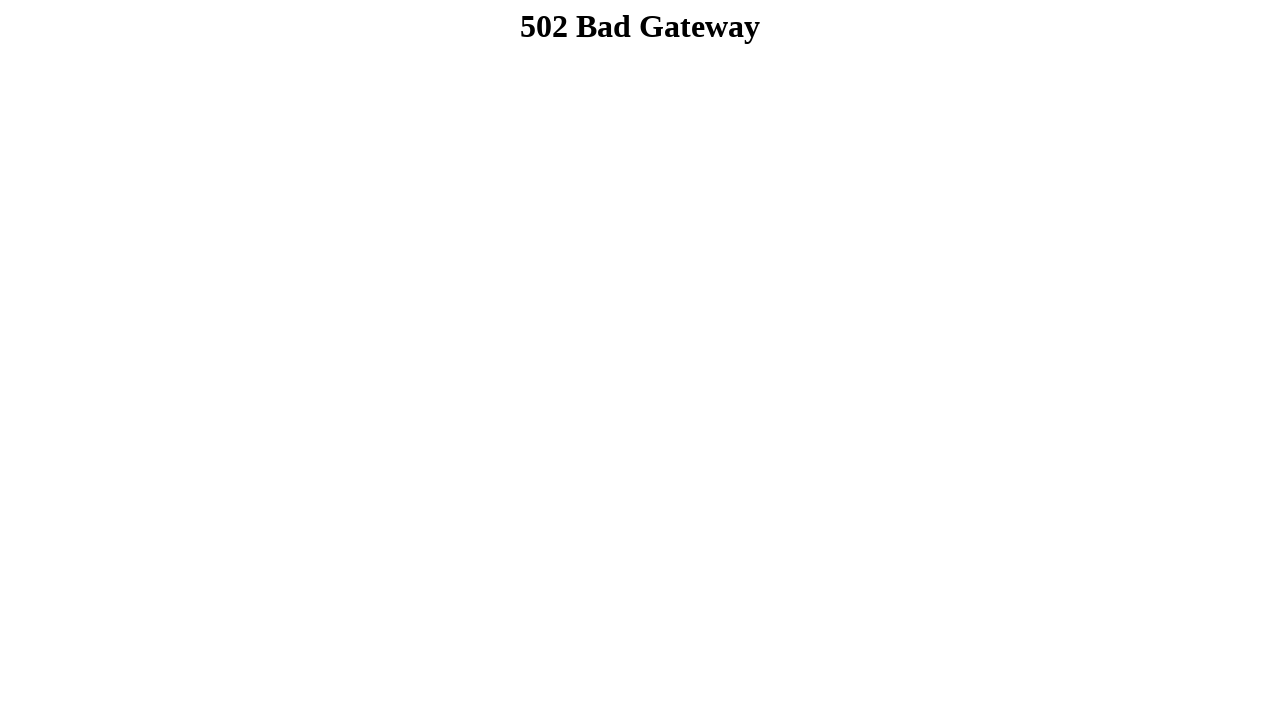

Page navigated to login URL
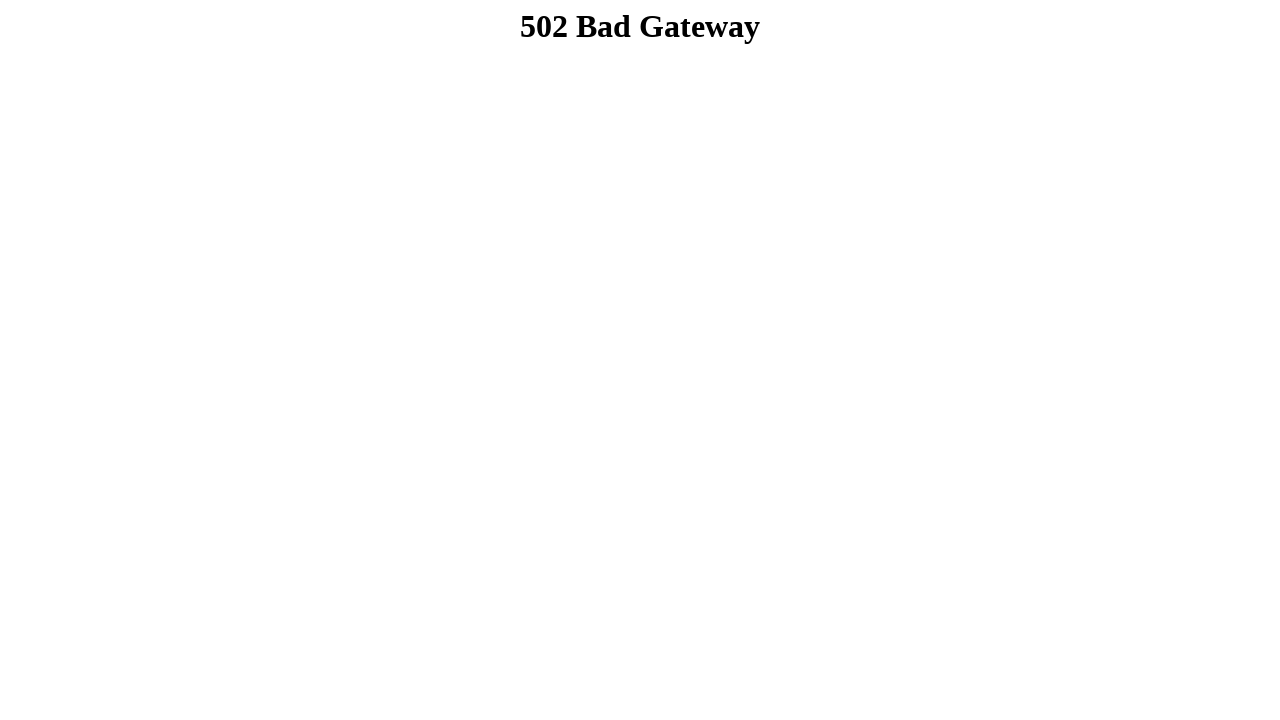

Verified current URL matches expected login page URL
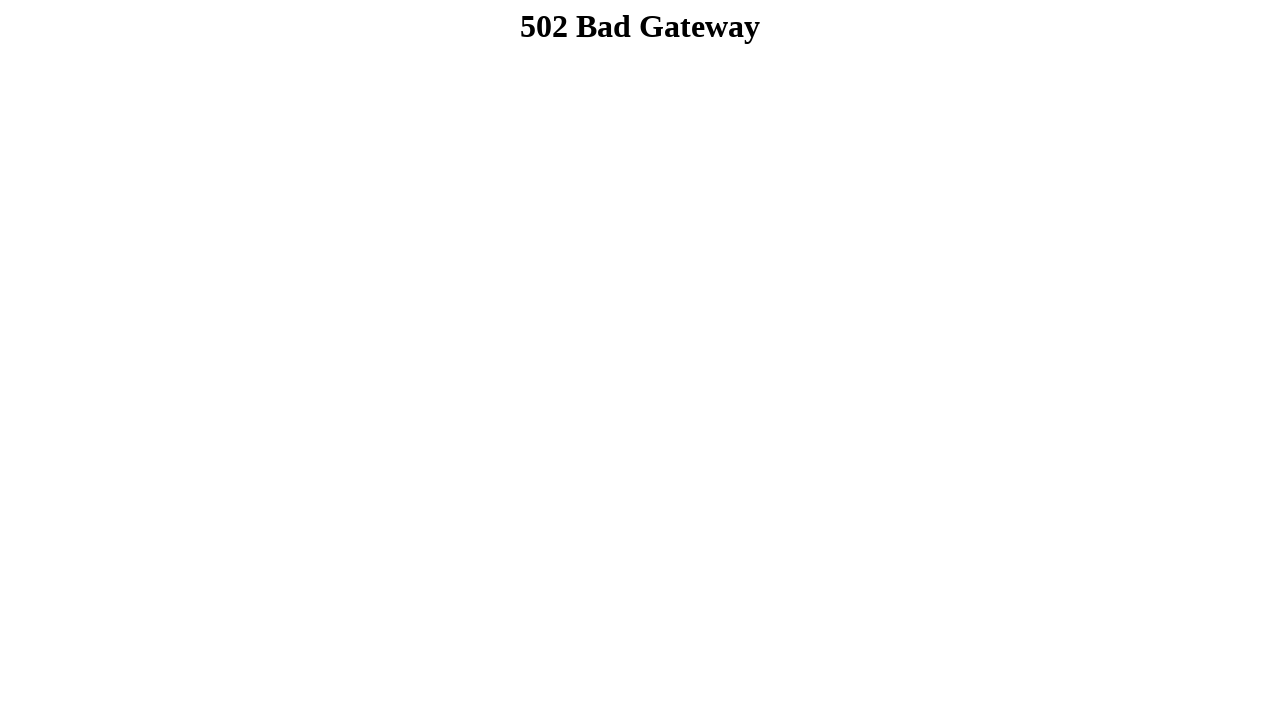

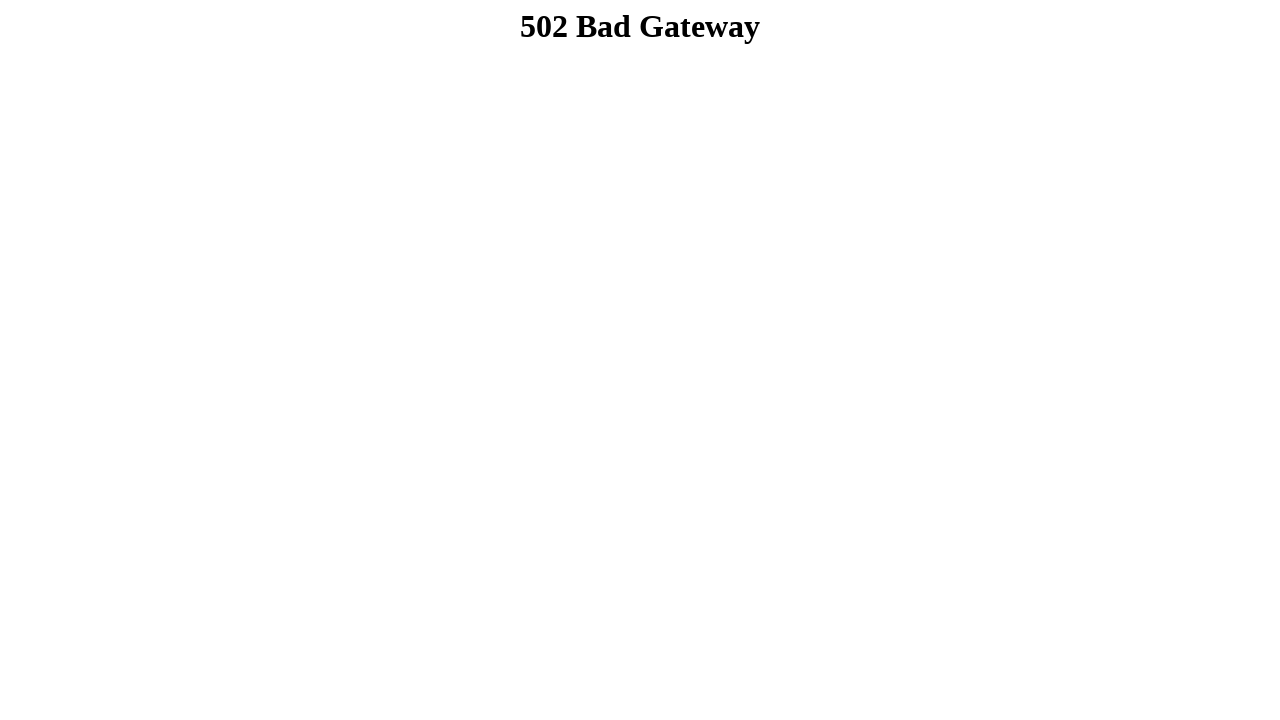